Tests static dropdown selection functionality by selecting an option from a dropdown menu by index

Starting URL: https://rahulshettyacademy.com/AutomationPractice/

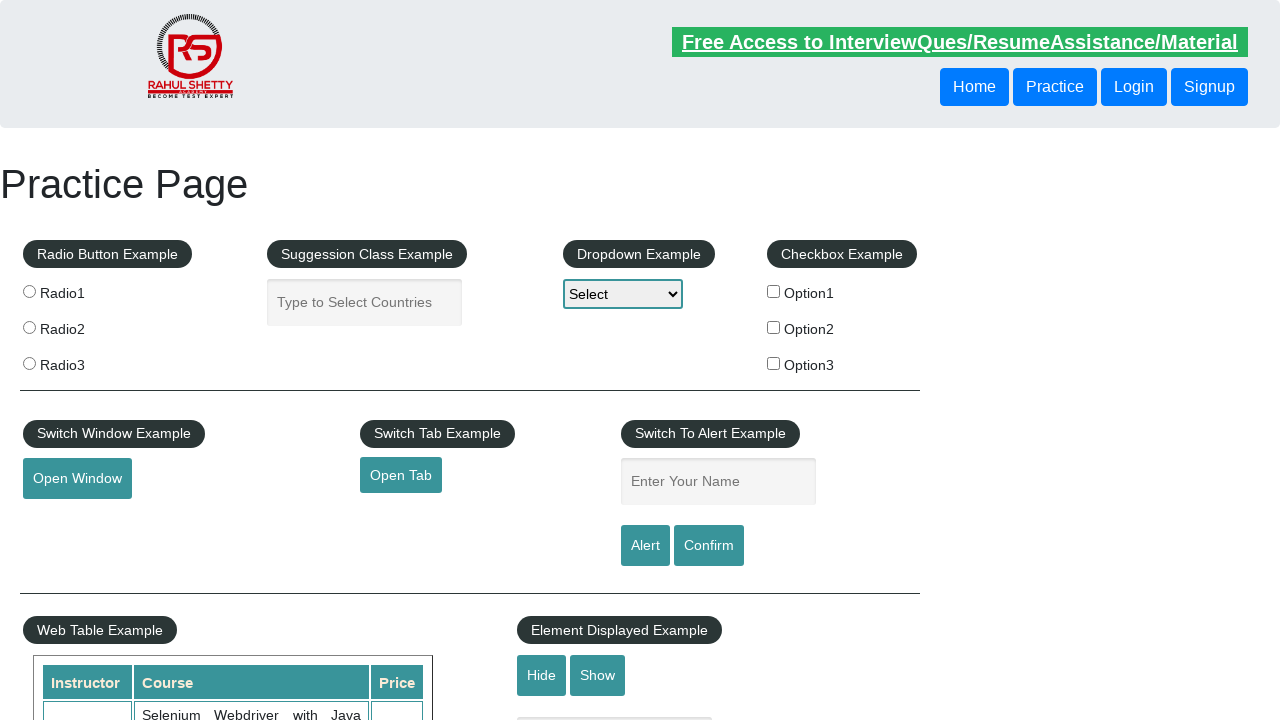

Selected option at index 1 from static dropdown on #dropdown-class-example
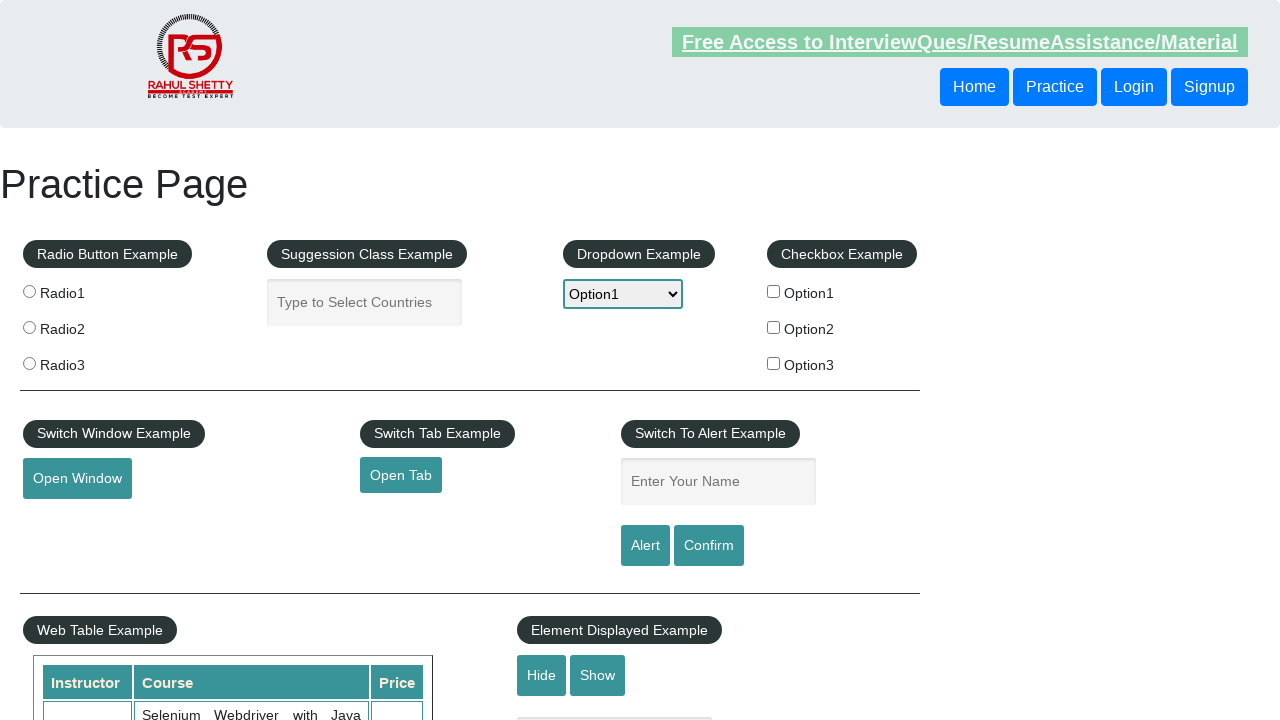

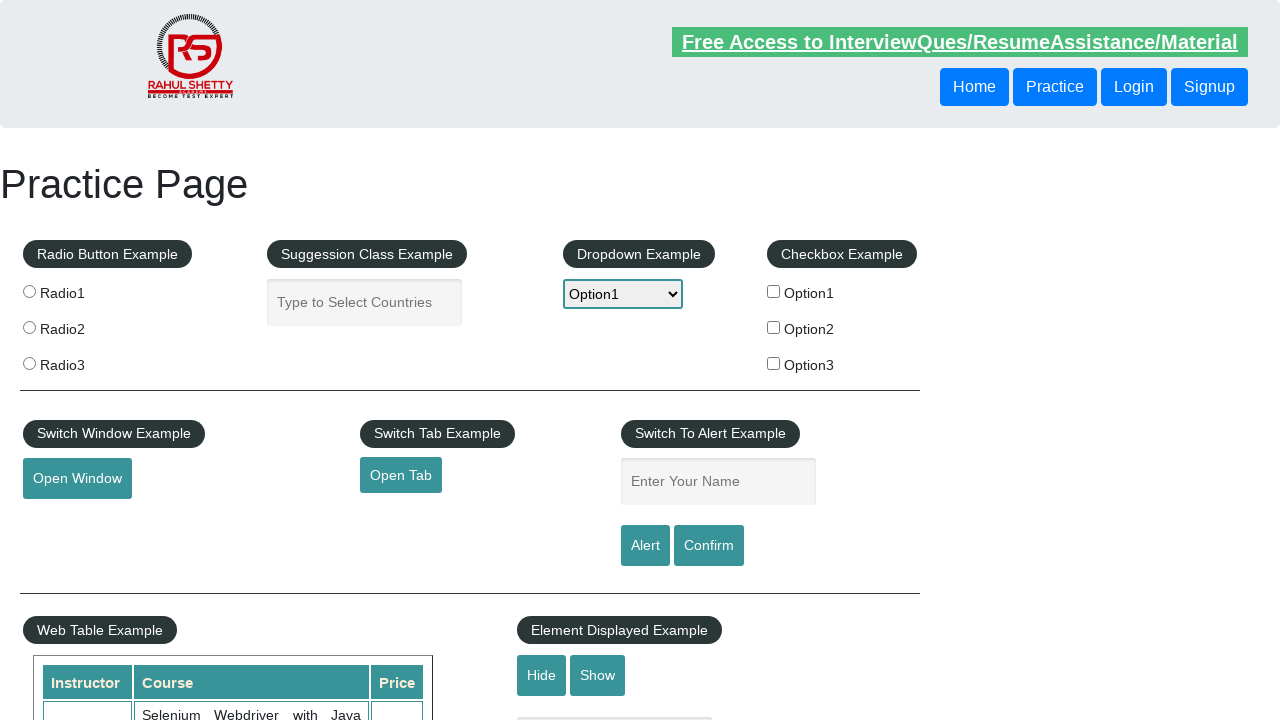